Navigates to The Internet test site, clicks on Horizontal Slider link, and verifies various page elements using XPath locators

Starting URL: https://the-internet.herokuapp.com/

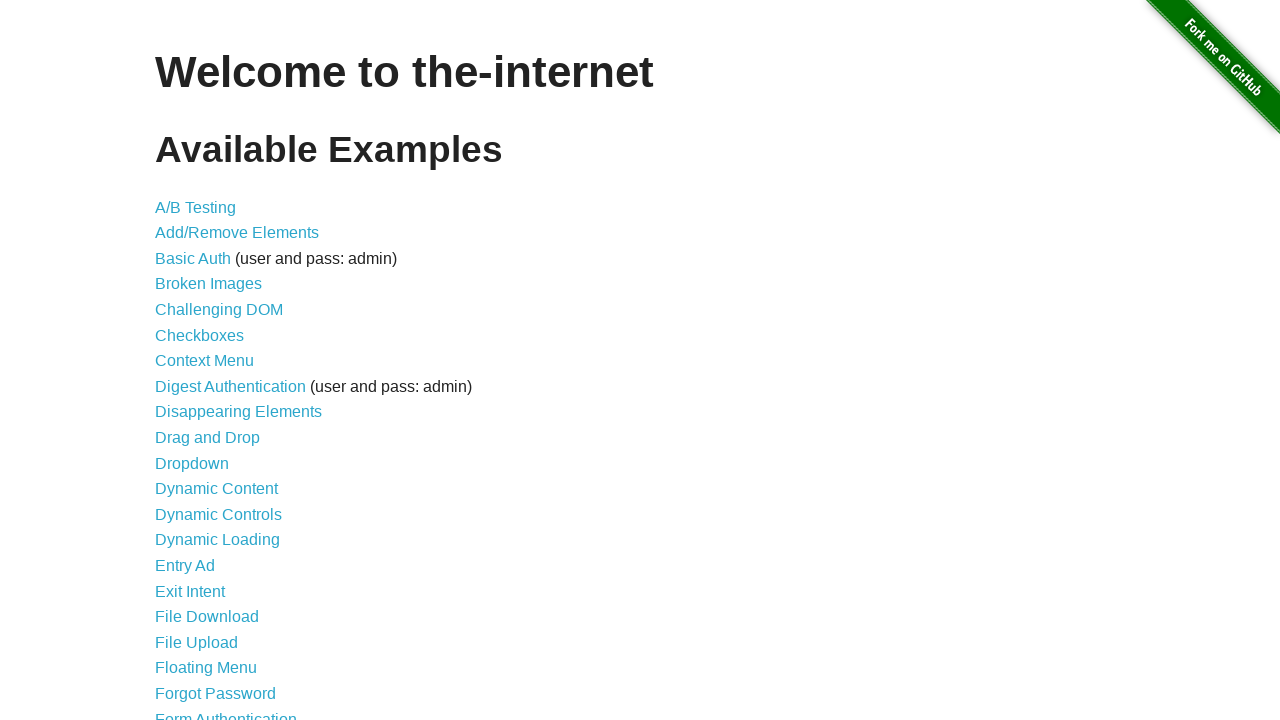

Clicked on Horizontal Slider link at (214, 361) on text='Horizontal Slider'
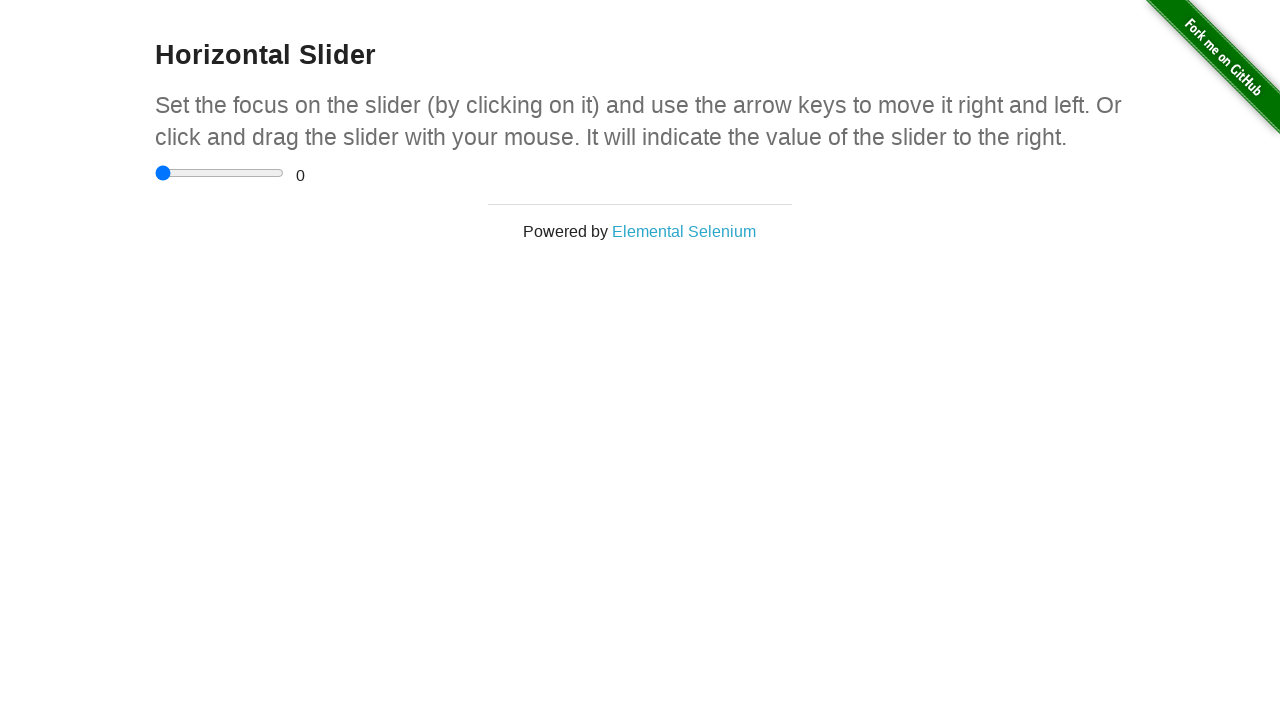

Verified header element is present using absolute XPath
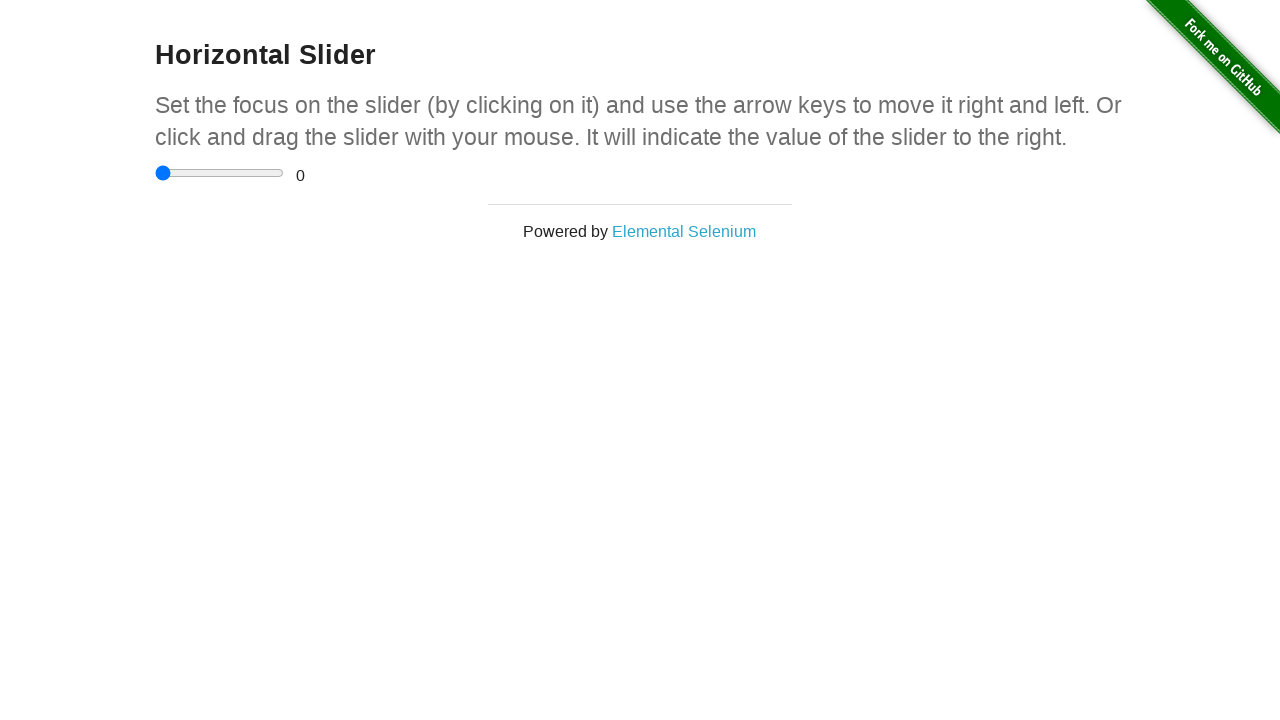

Verified Elemental Selenium link is present using XPath
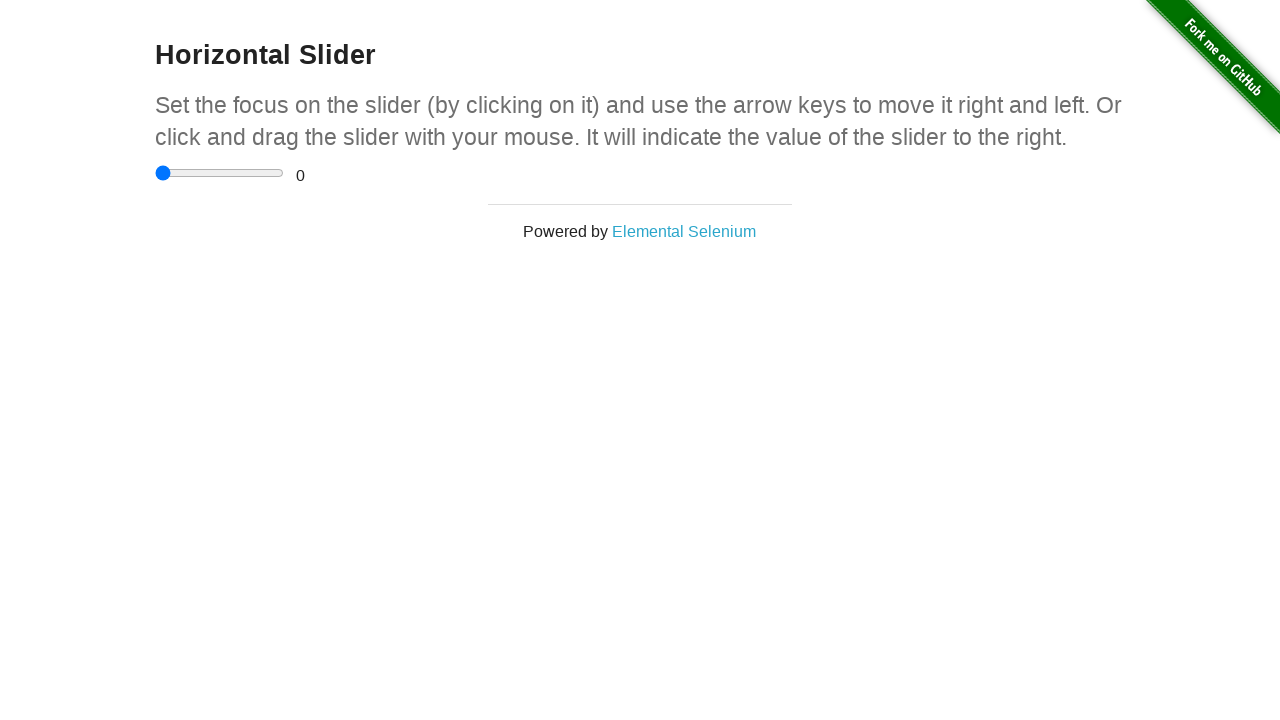

Verified 'Powered by' text is present using XPath
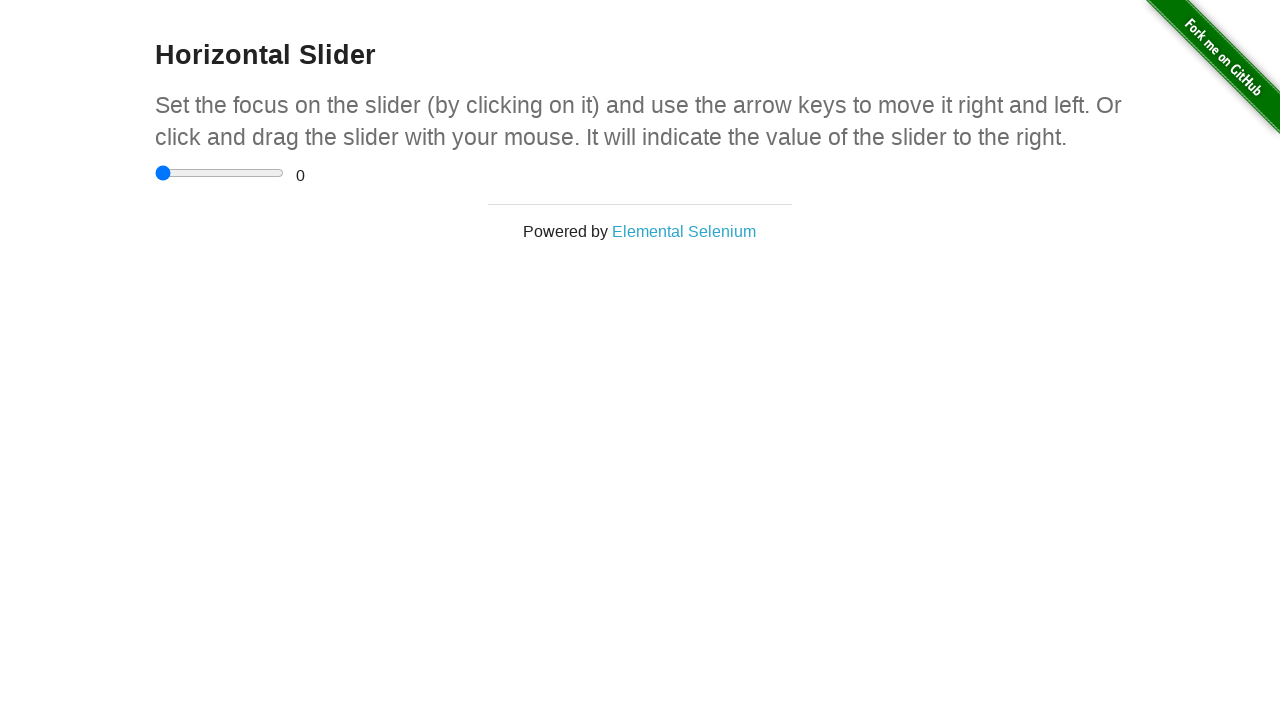

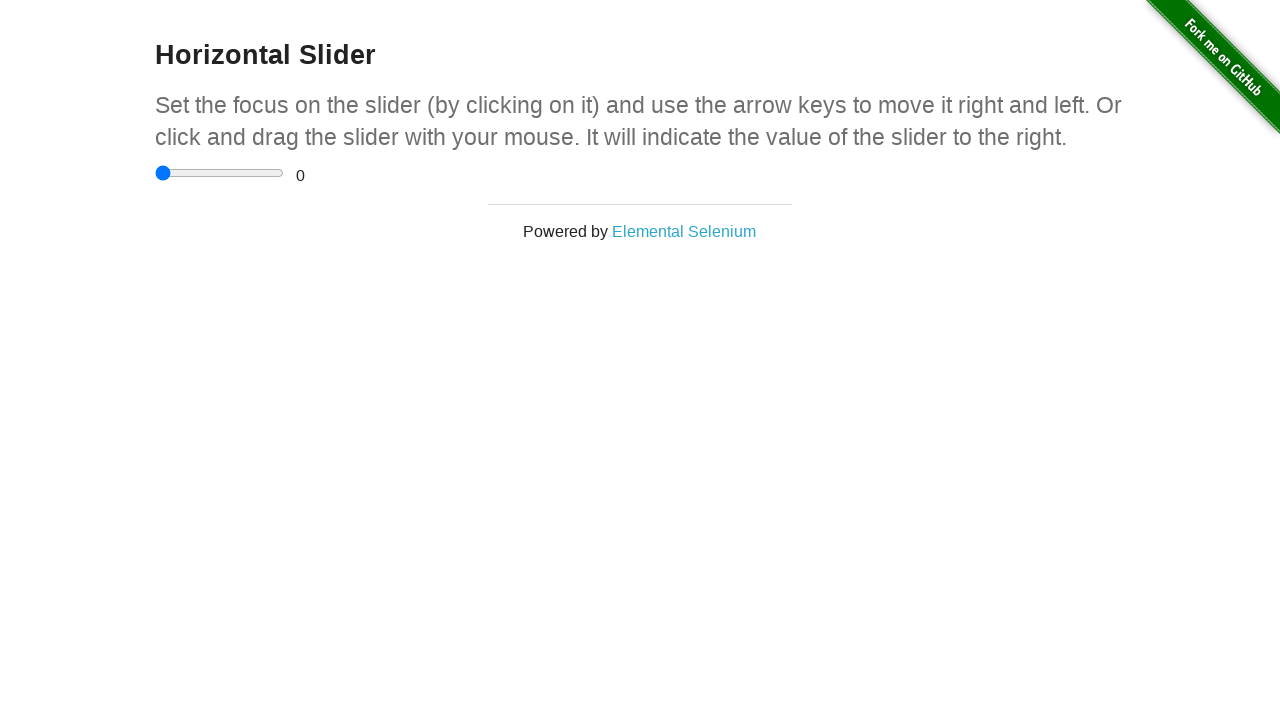